Tests LoopNet property search functionality by entering a property location, submitting the search, checking for results or "no match" message, and navigating back to the homepage via the logo.

Starting URL: https://www.loopnet.com/

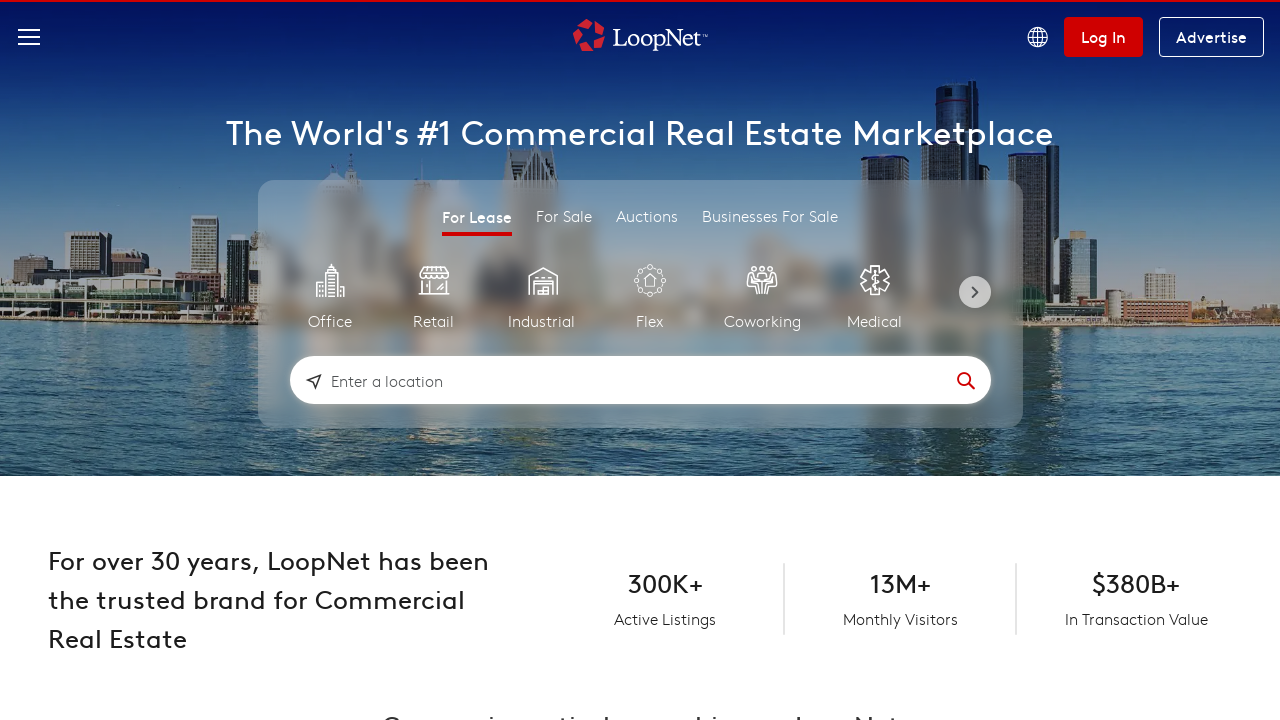

Waited for geography search input field to load
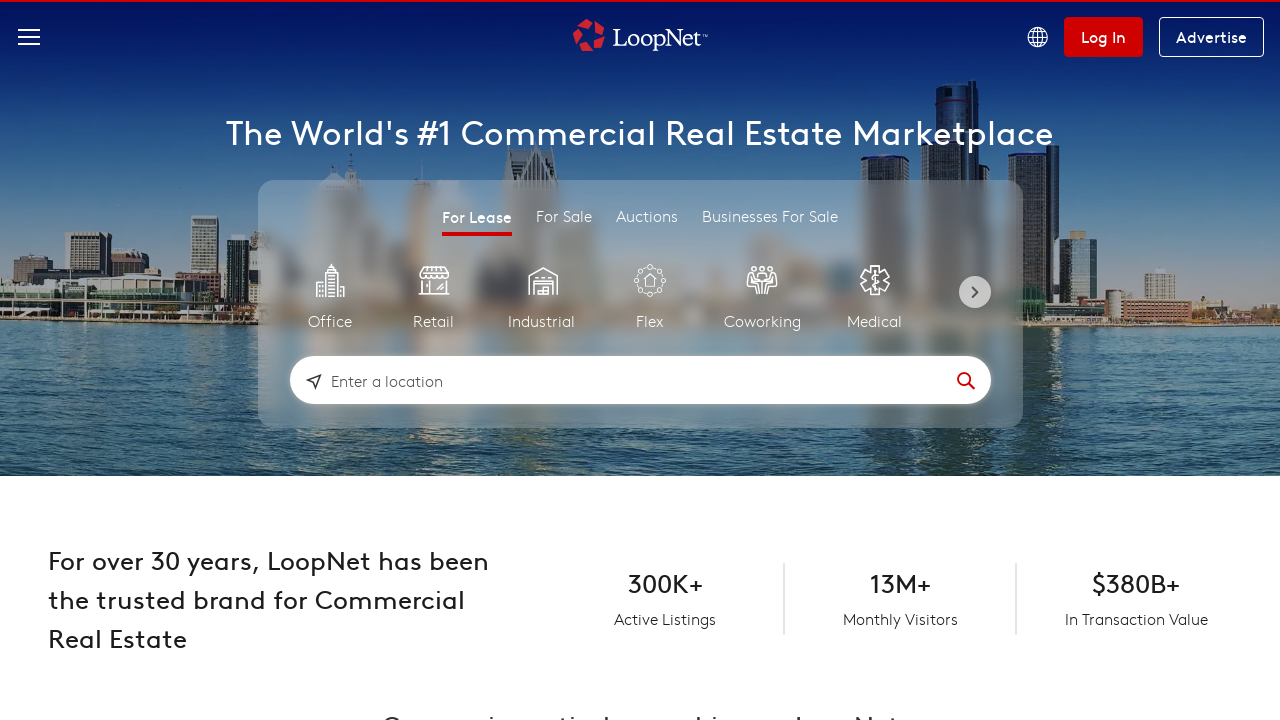

Filled search field with 'Salt Lake City utah' on input[name='geography']
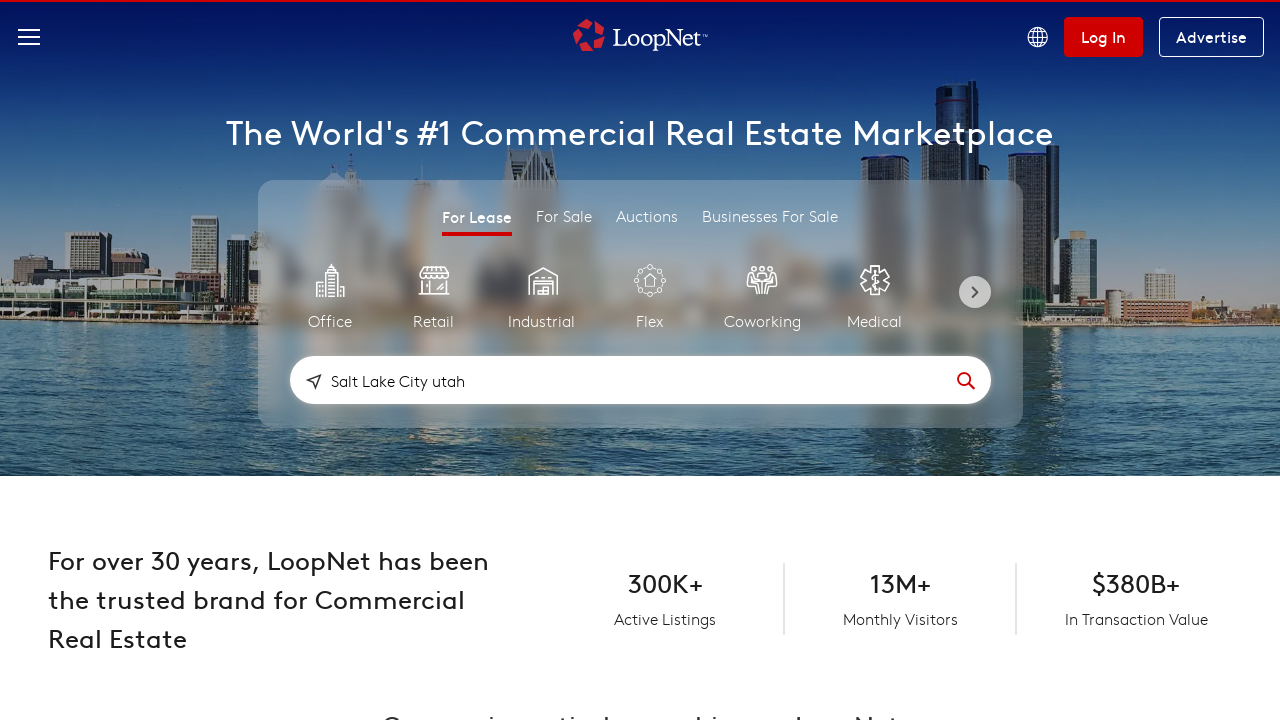

Waited for autocomplete suggestions to appear
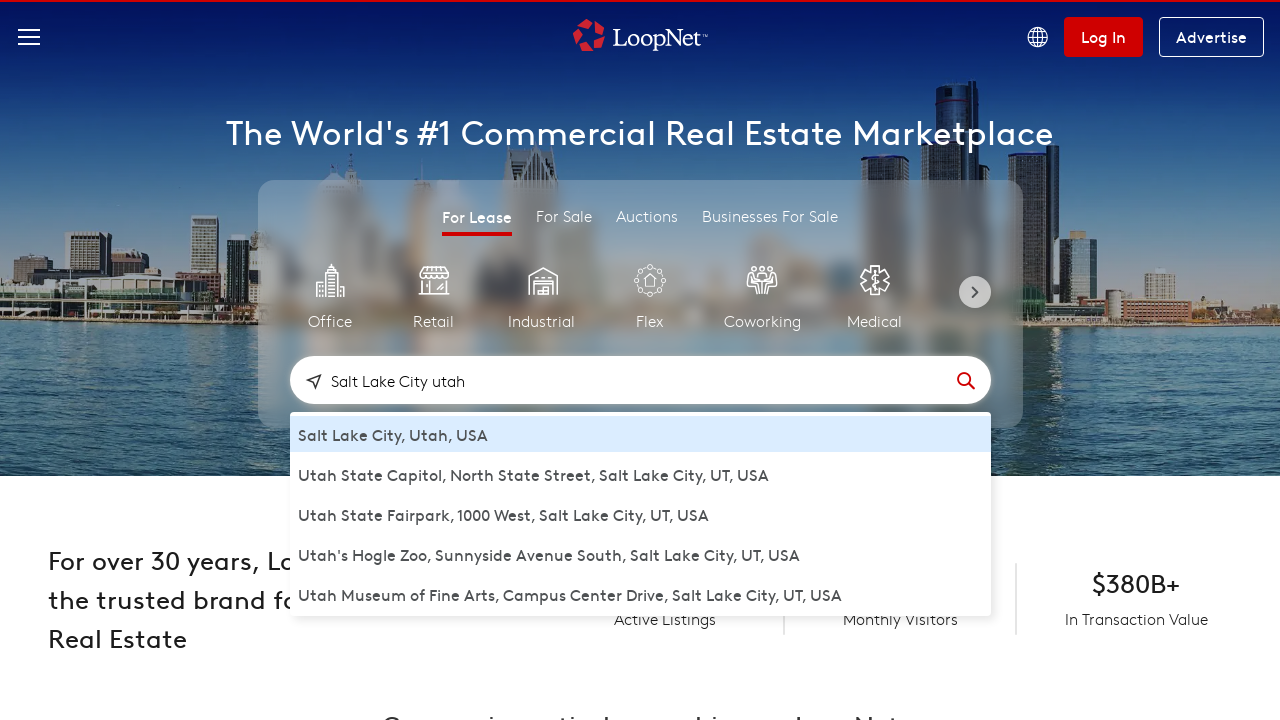

Submitted search by pressing Enter on input[name='geography']
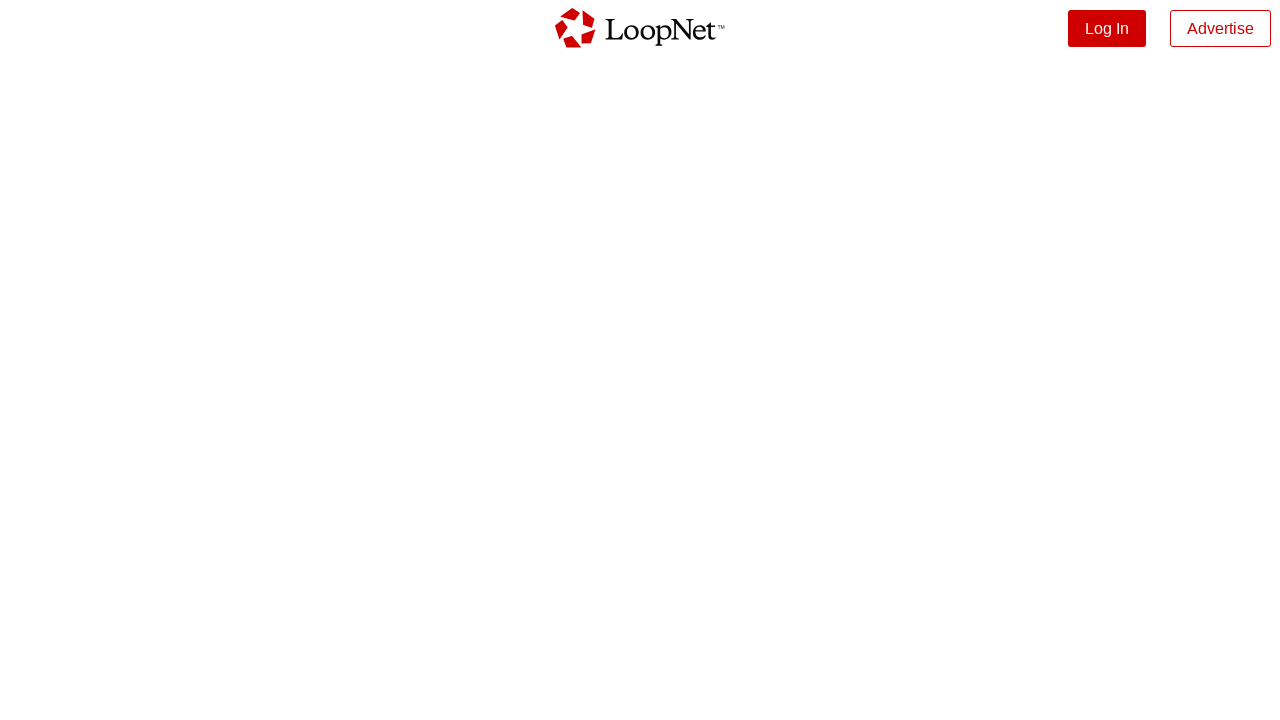

Waited for search results or no match message to load
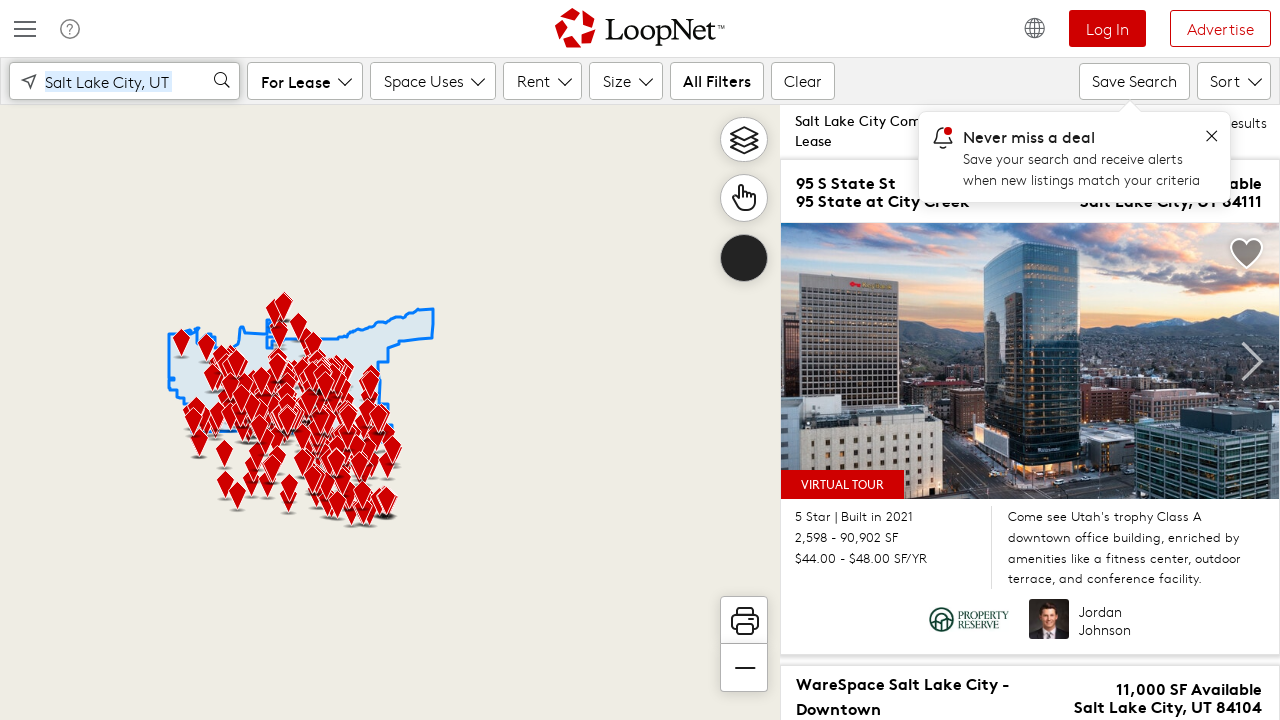

Clicked logo to navigate back to LoopNet homepage at (640, 30) on .main-header .logo
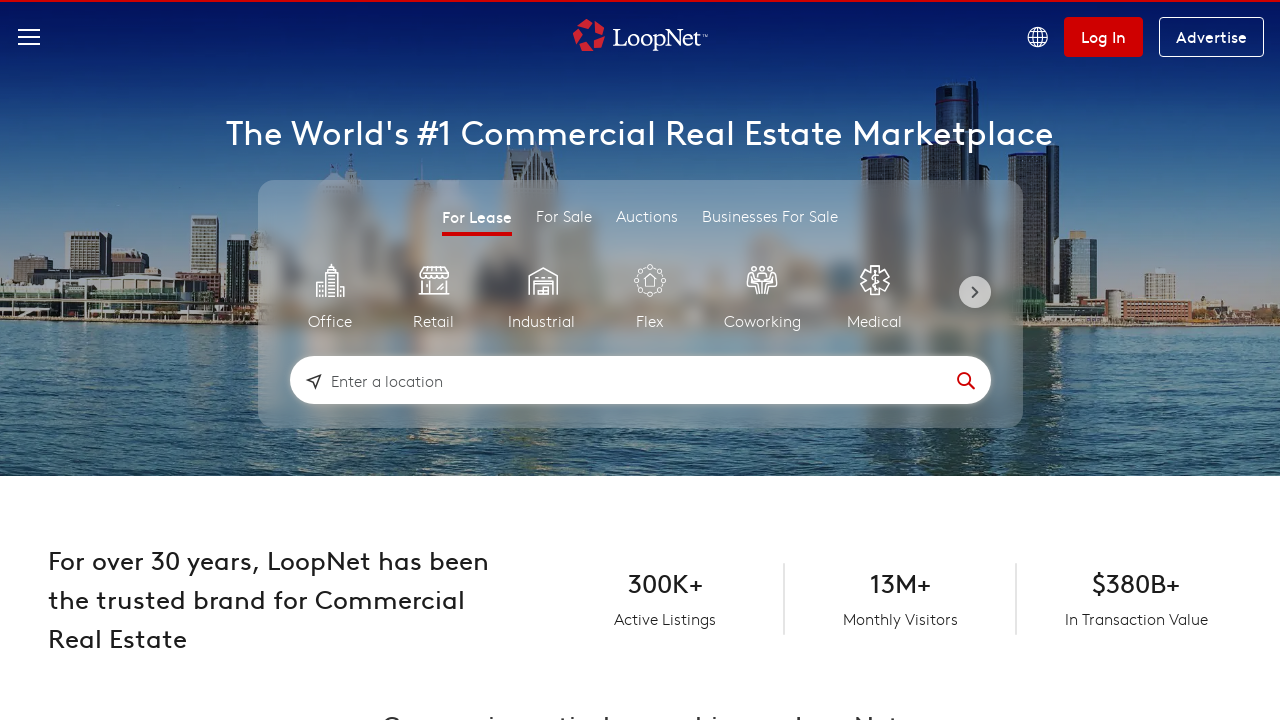

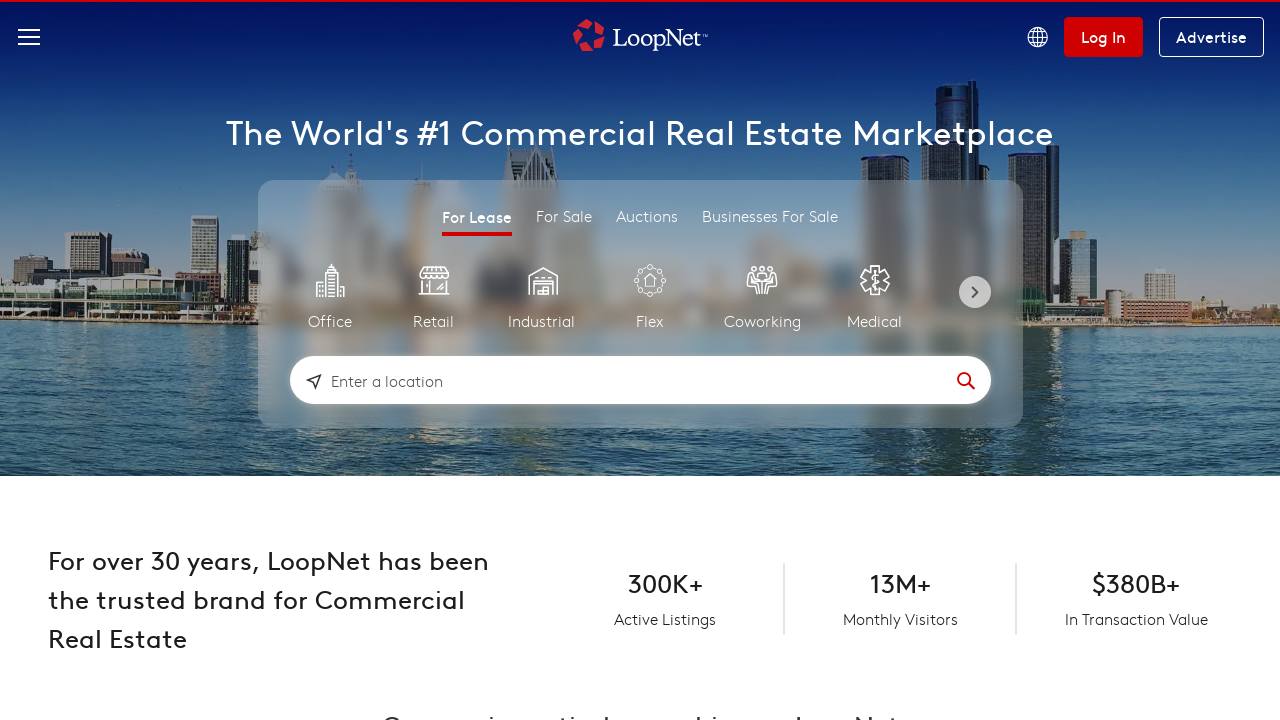